Tests dropdown select functionality by selecting options using different methods: visible text, index, and value attribute on a single-select dropdown element.

Starting URL: https://v1.training-support.net/selenium/selects

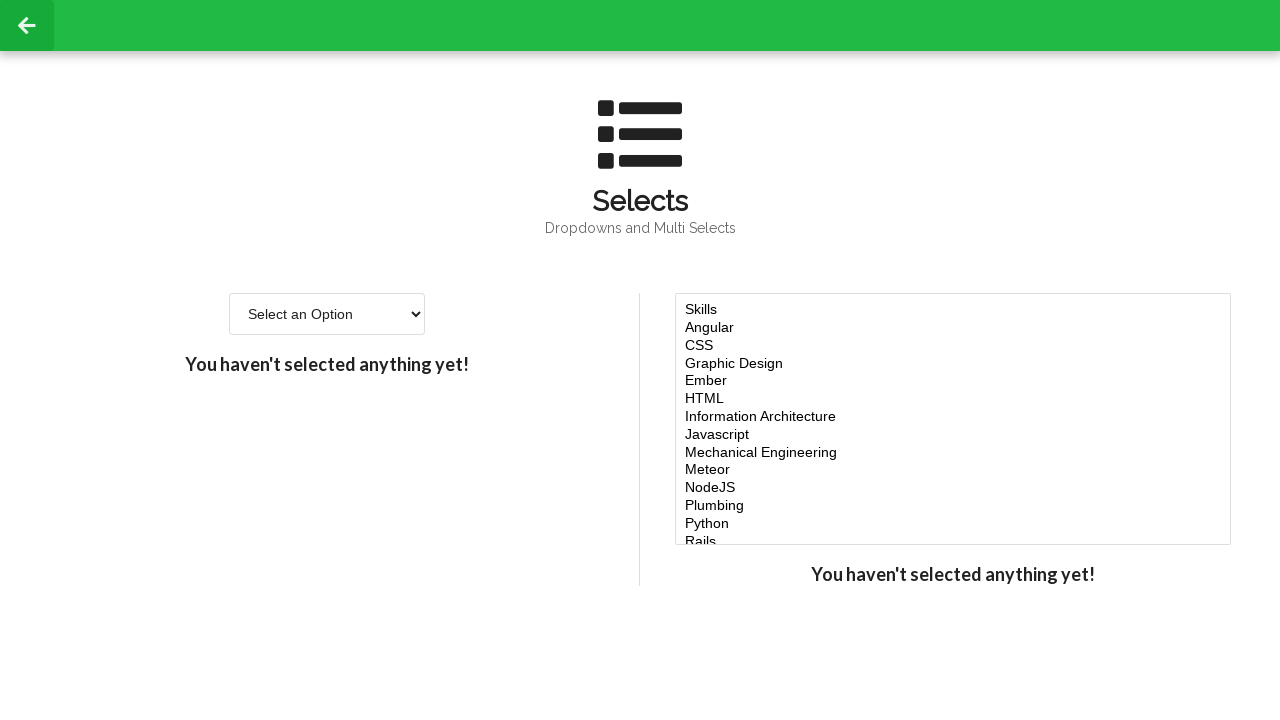

Selected 'Option 2' from dropdown using visible text on #single-select
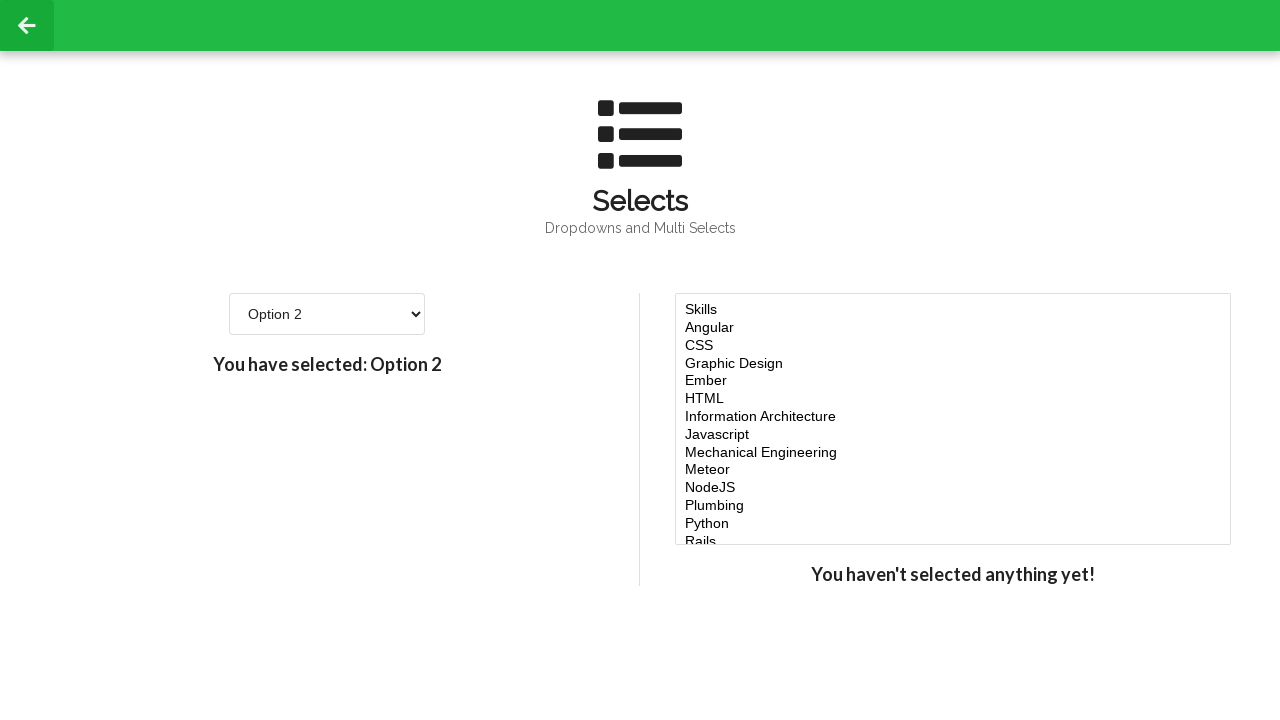

Selected option at index 3 from dropdown on #single-select
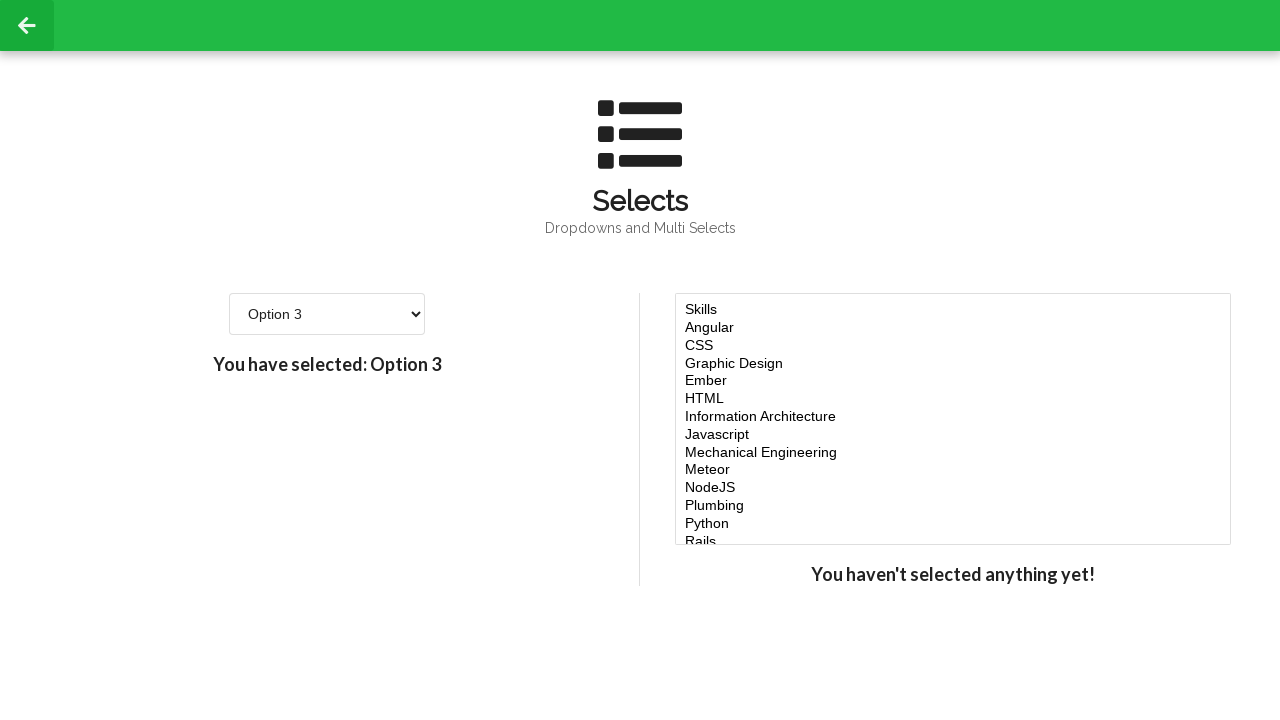

Selected option with value '4' from dropdown on #single-select
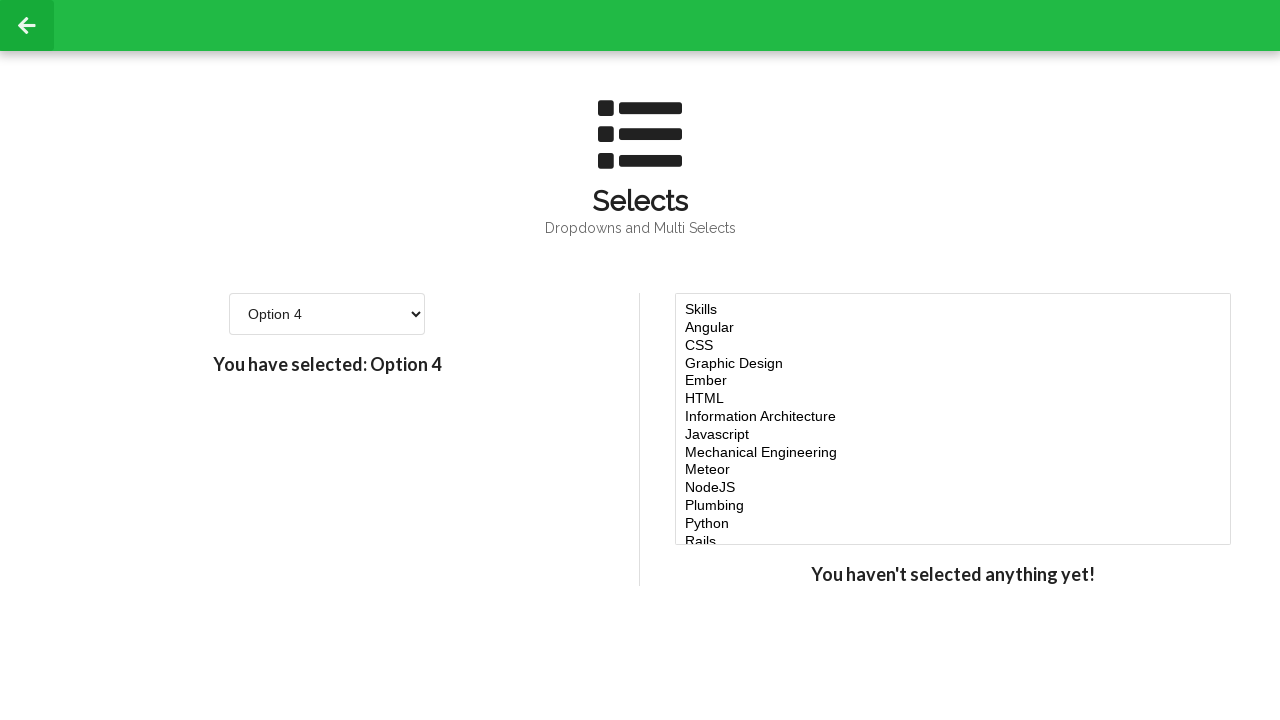

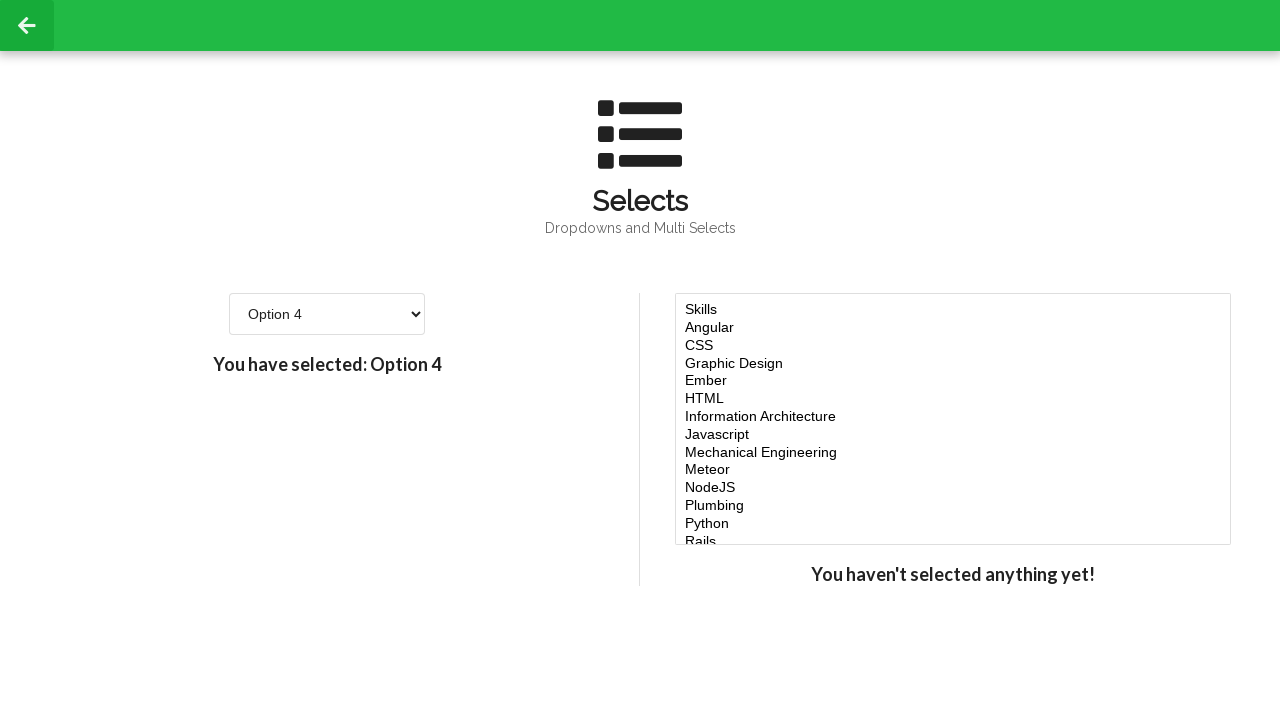